Tests hover functionality by hovering over an avatar figure element and verifying that the caption/additional information becomes visible.

Starting URL: http://the-internet.herokuapp.com/hovers

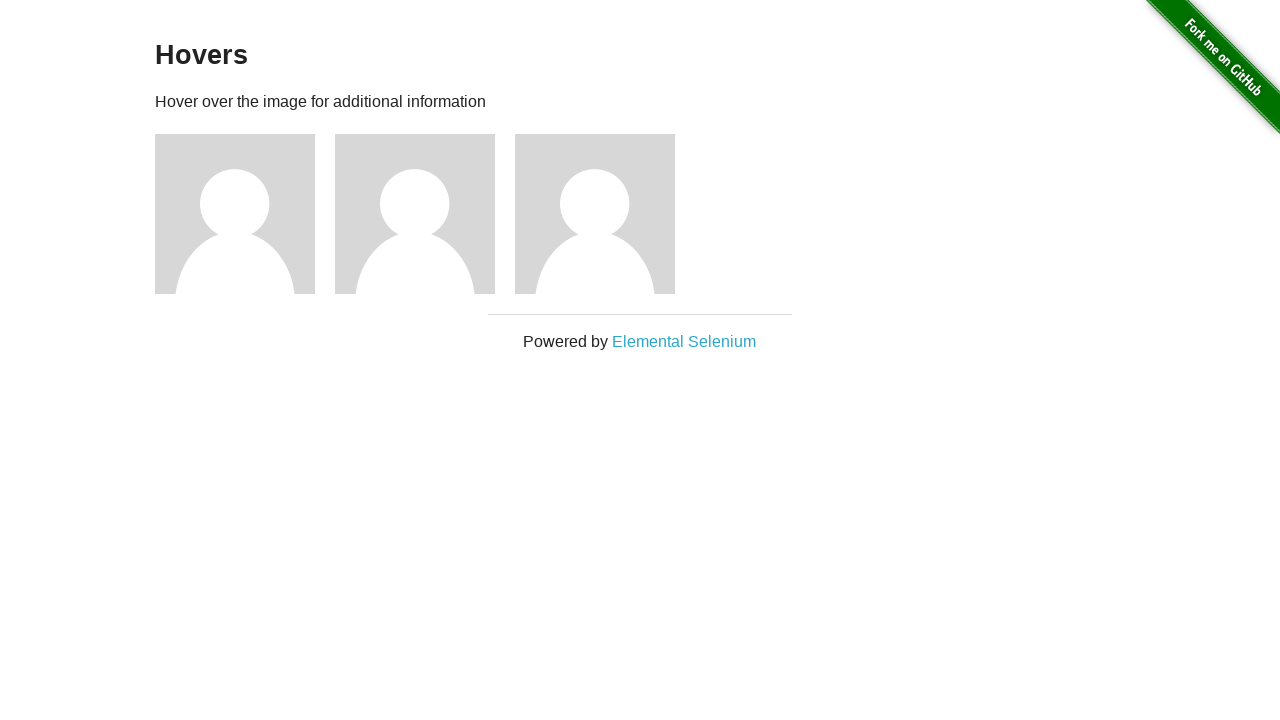

Hovered over the first avatar figure element at (245, 214) on .figure >> nth=0
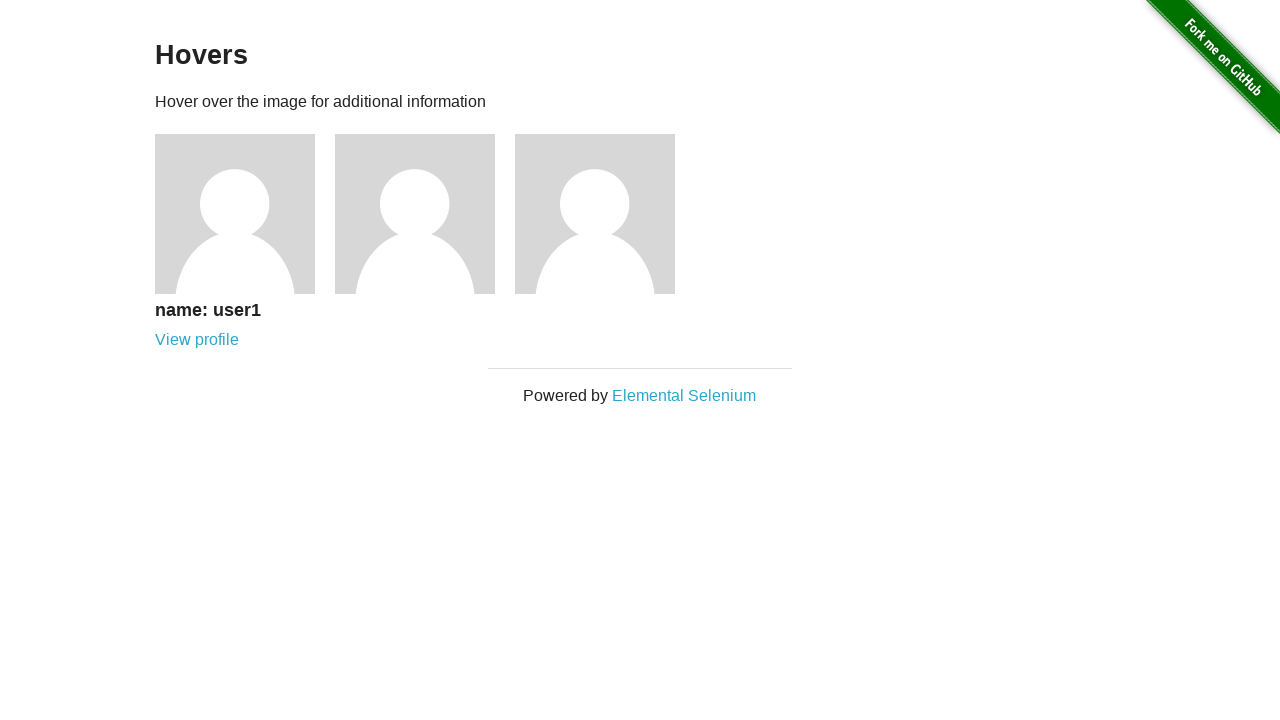

Verified that the caption became visible after hovering
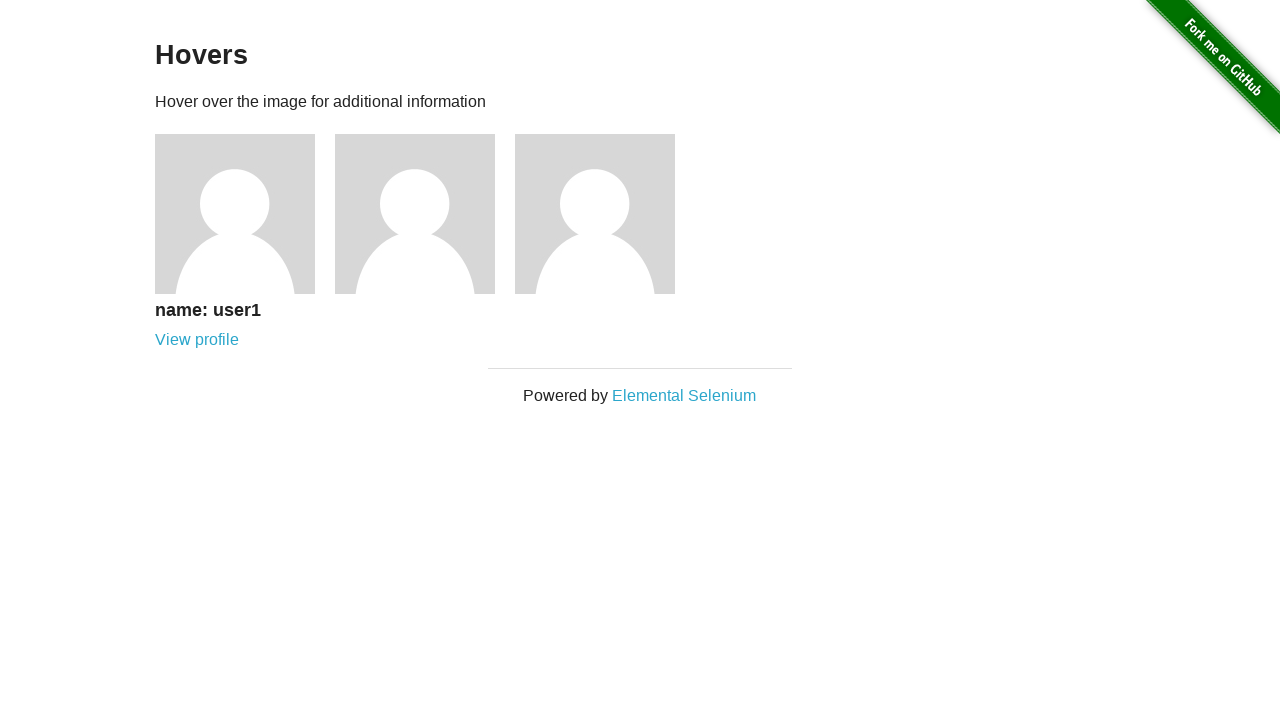

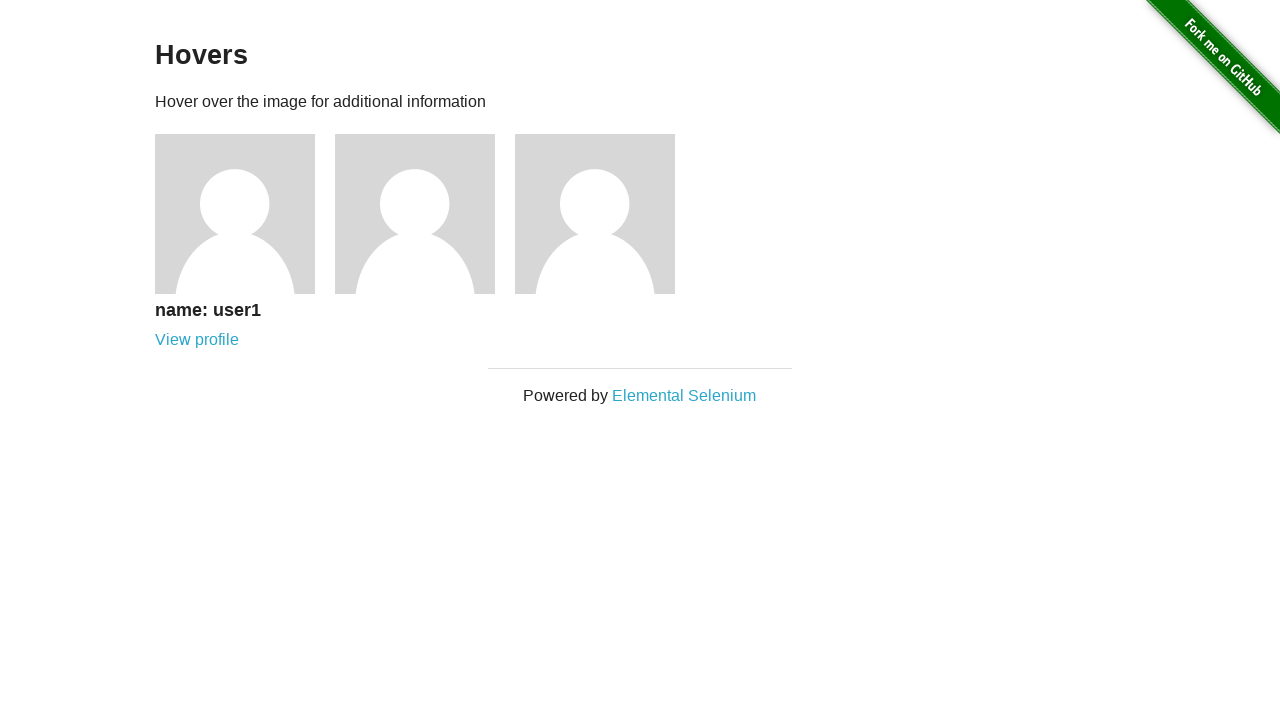